Navigates to the Bata India homepage and verifies the URL matches the expected value to confirm successful page load

Starting URL: https://www.bata.com/in/

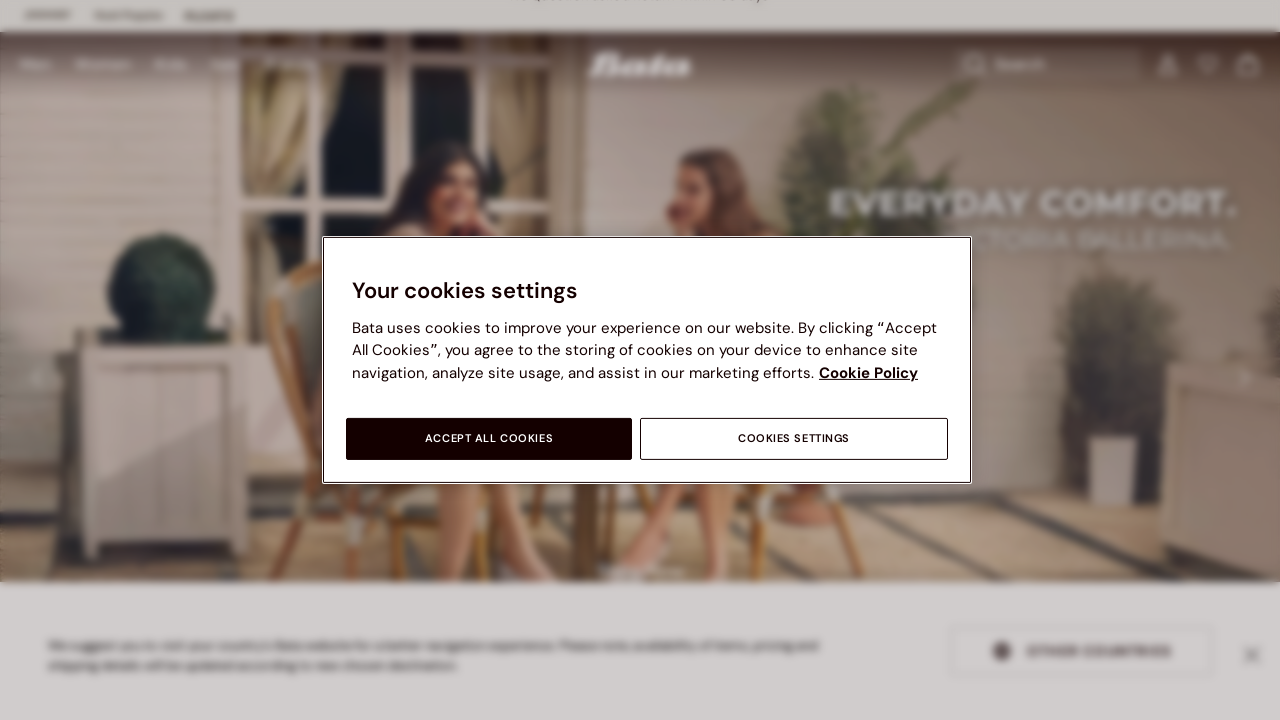

Verified that the page URL matches the expected Bata India homepage URL
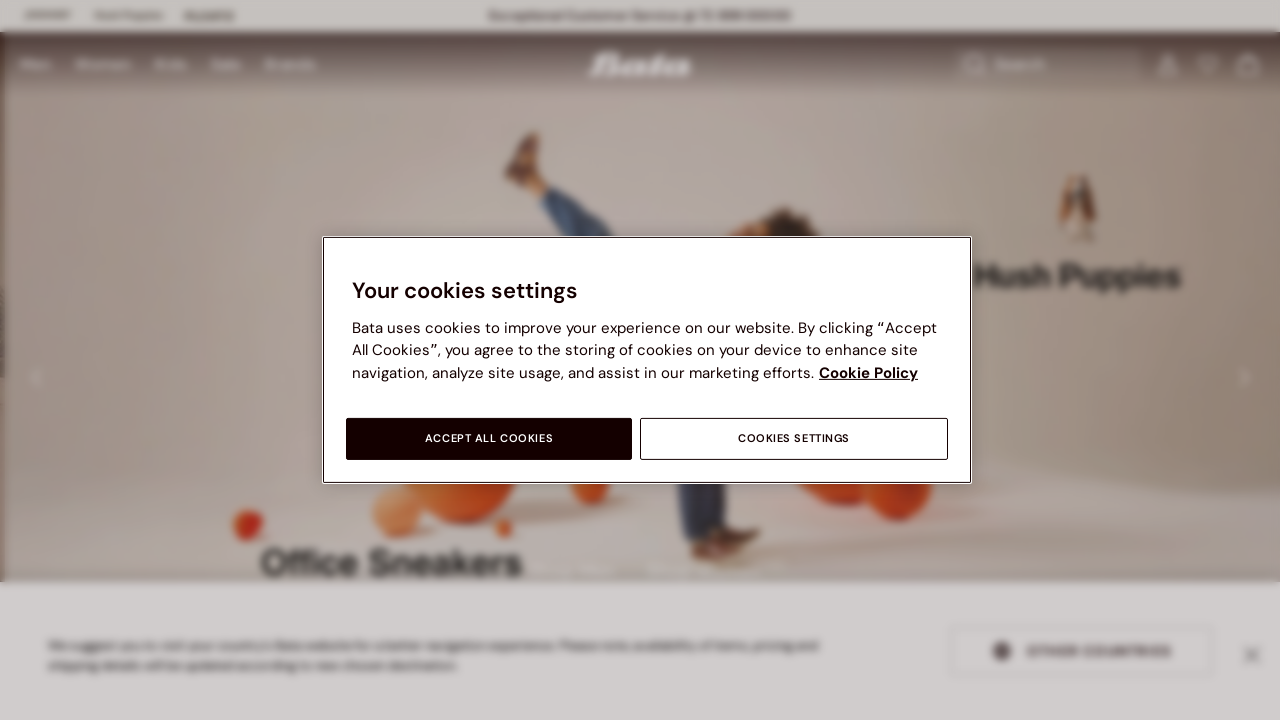

Waited for page to reach domcontentloaded state
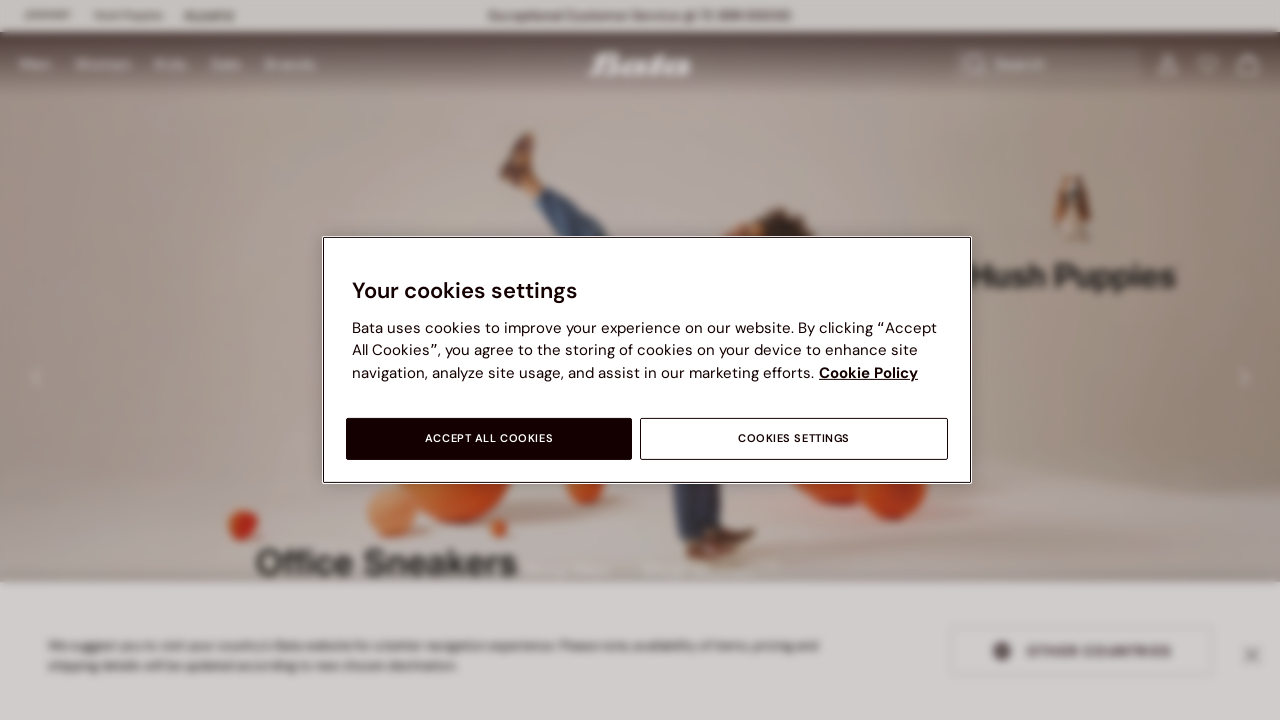

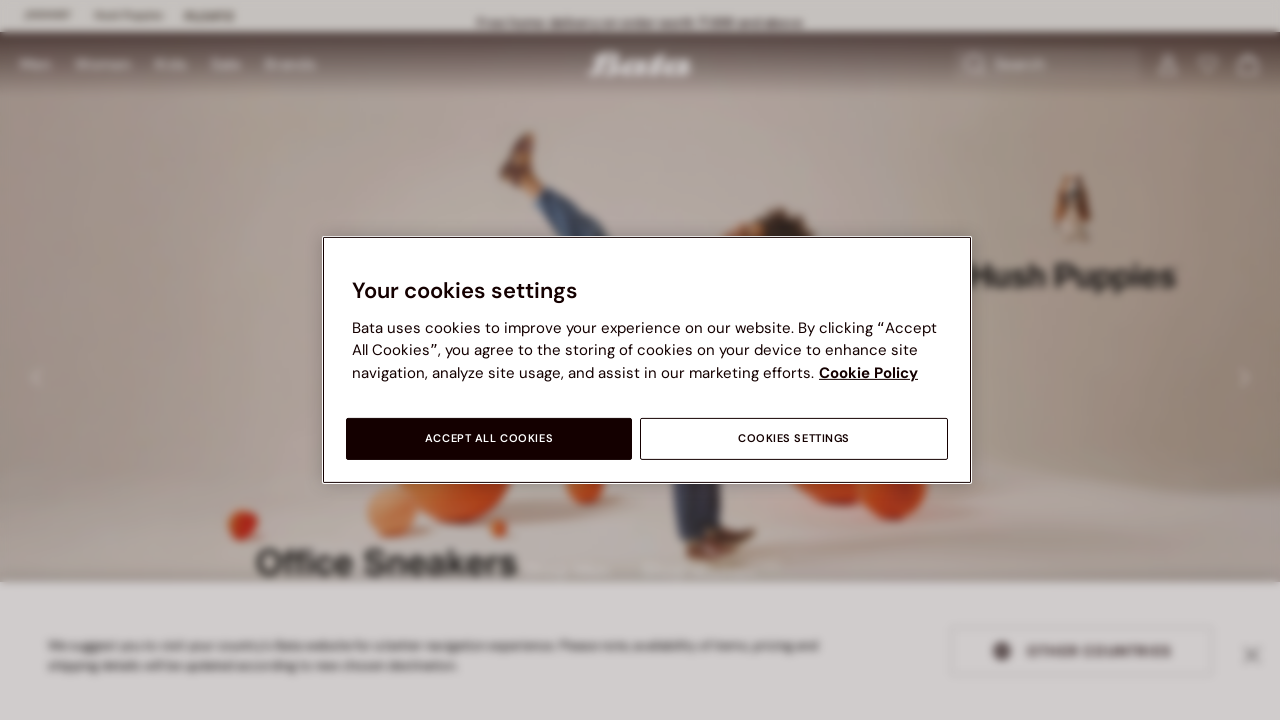